Tests JavaScript prompt alert functionality by clicking the prompt button, entering text into the alert, accepting it, and verifying the entered text appears on the page

Starting URL: https://the-internet.herokuapp.com/javascript_alerts

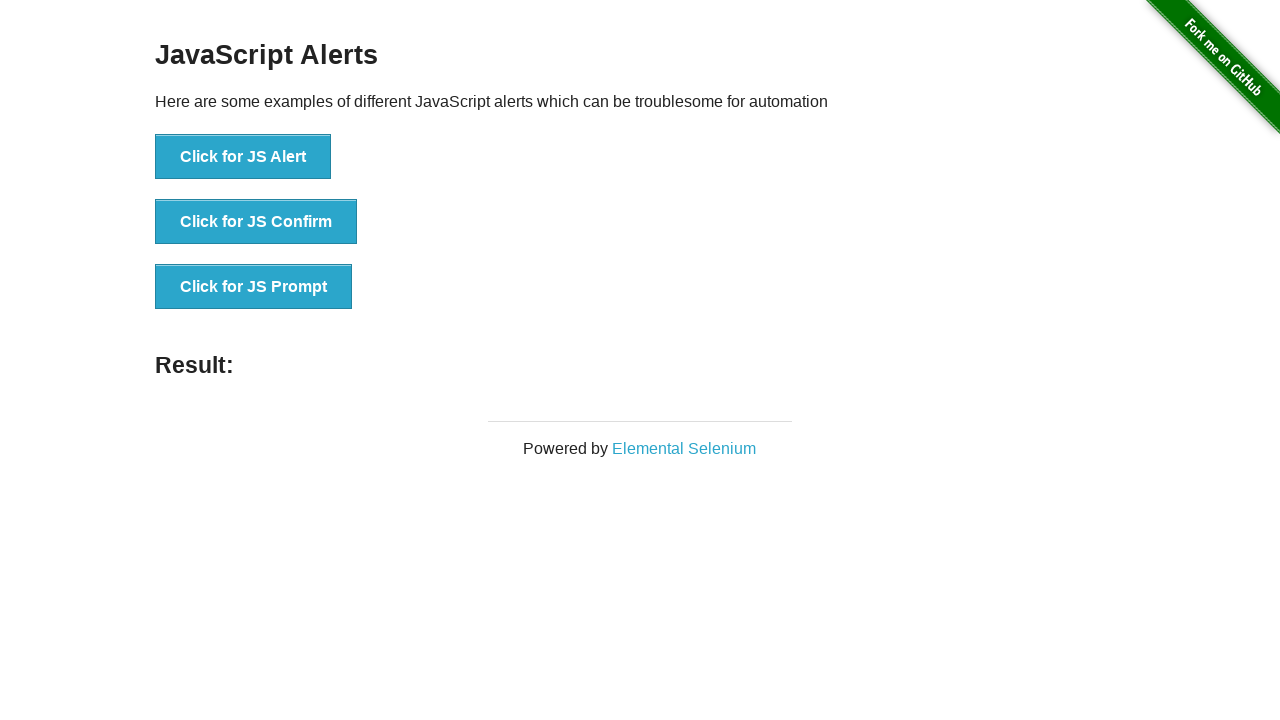

Clicked the 'Click for JS Prompt' button at (254, 287) on xpath=//*[contains(text(), 'Click for JS Prompt')]
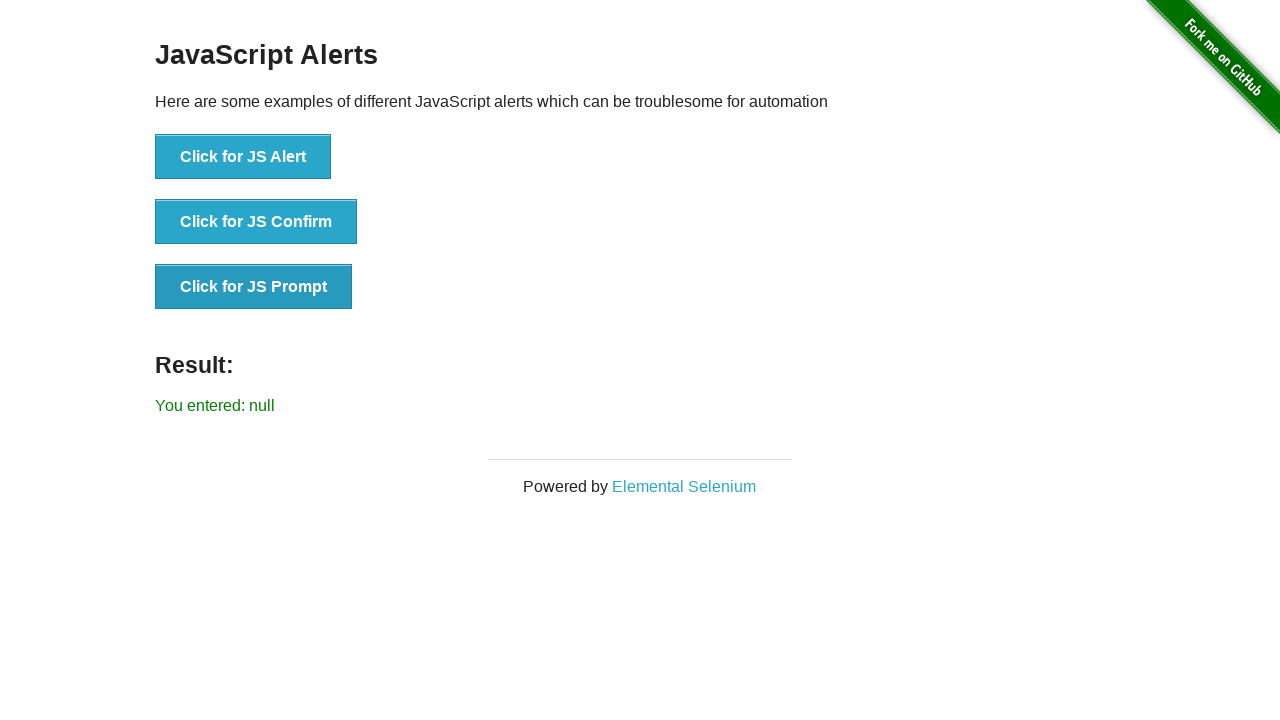

Set up dialog handler to accept prompt with 'Rabbit'
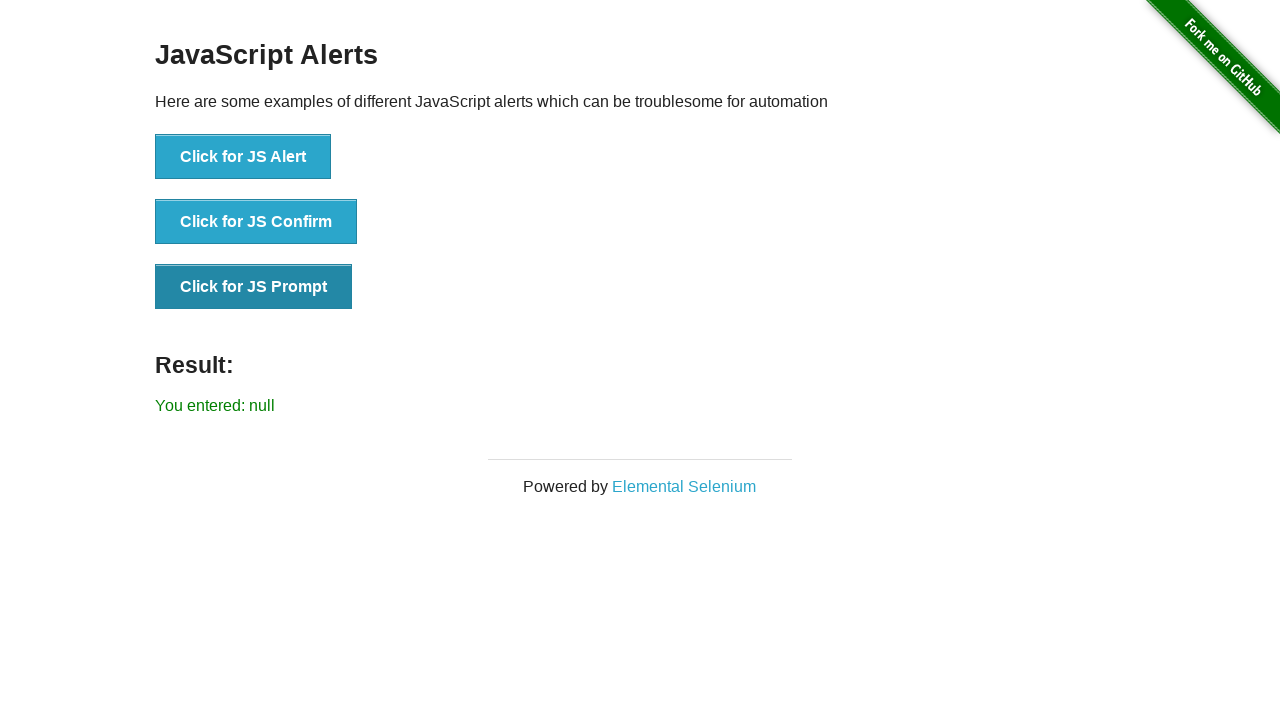

Clicked the 'Click for JS Prompt' button to trigger the prompt dialog at (254, 287) on xpath=//*[contains(text(), 'Click for JS Prompt')]
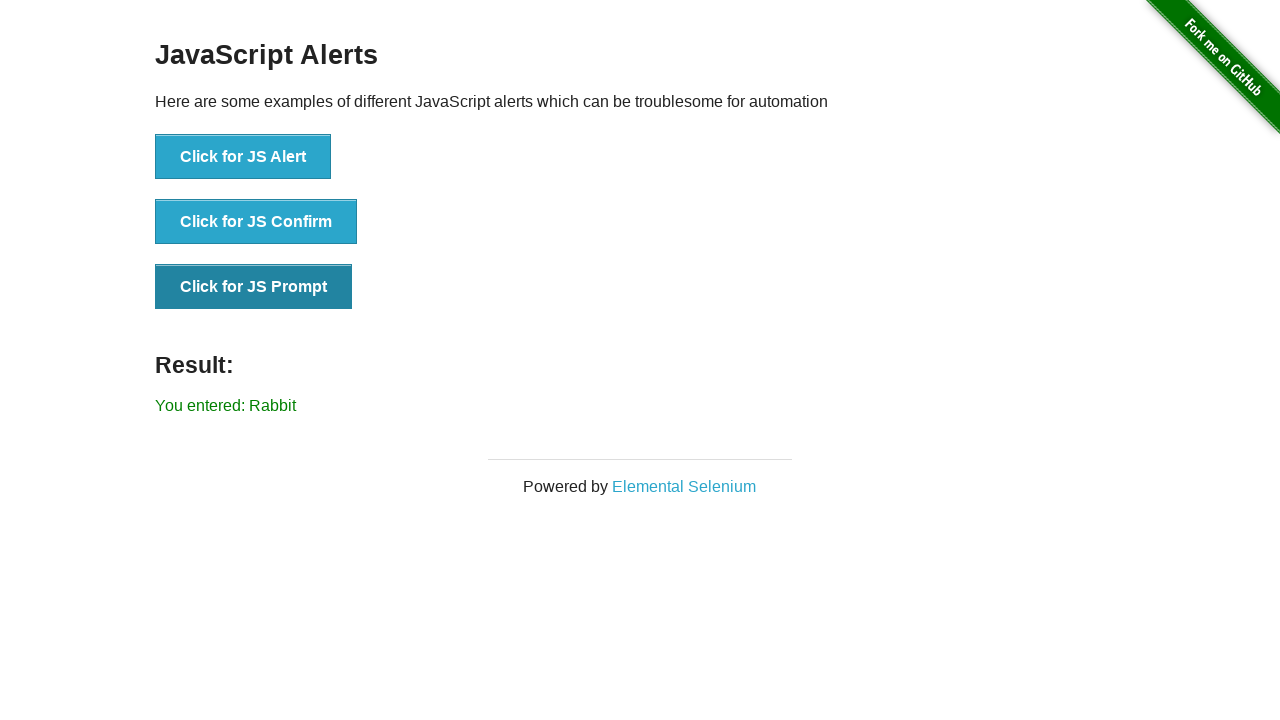

Retrieved result text from #result element
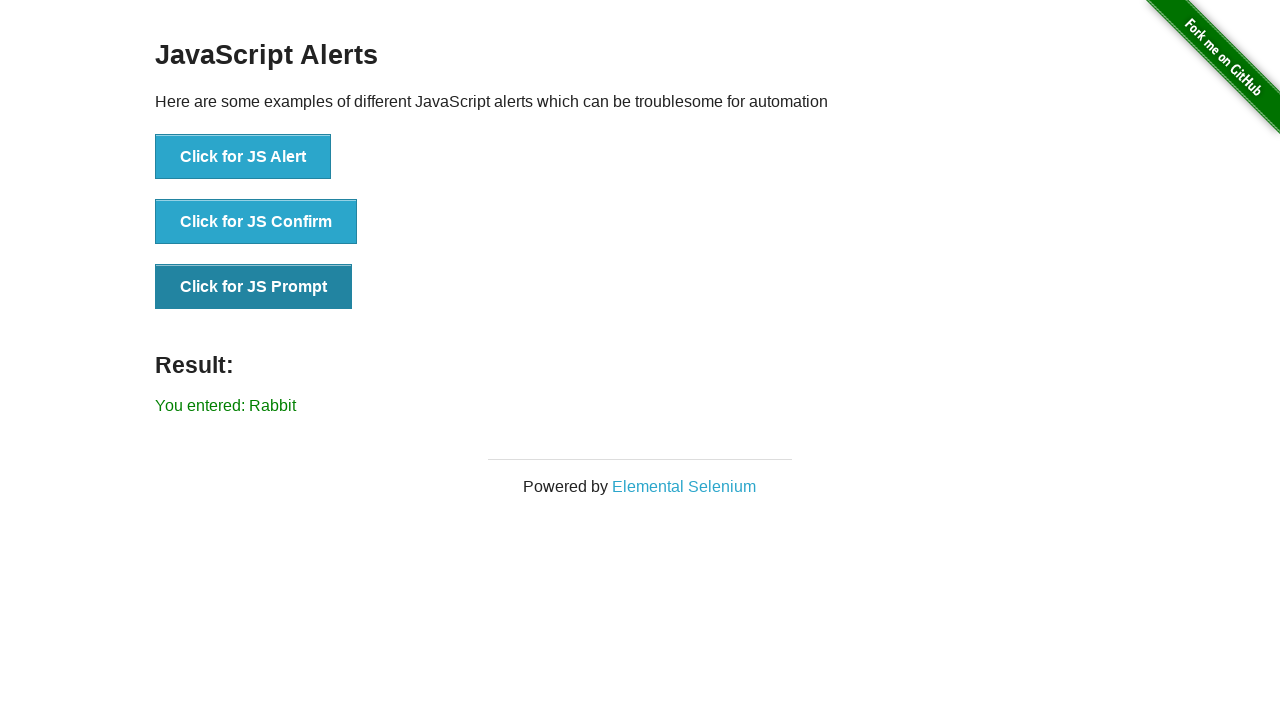

Verified that 'Rabbit' appears in the result text
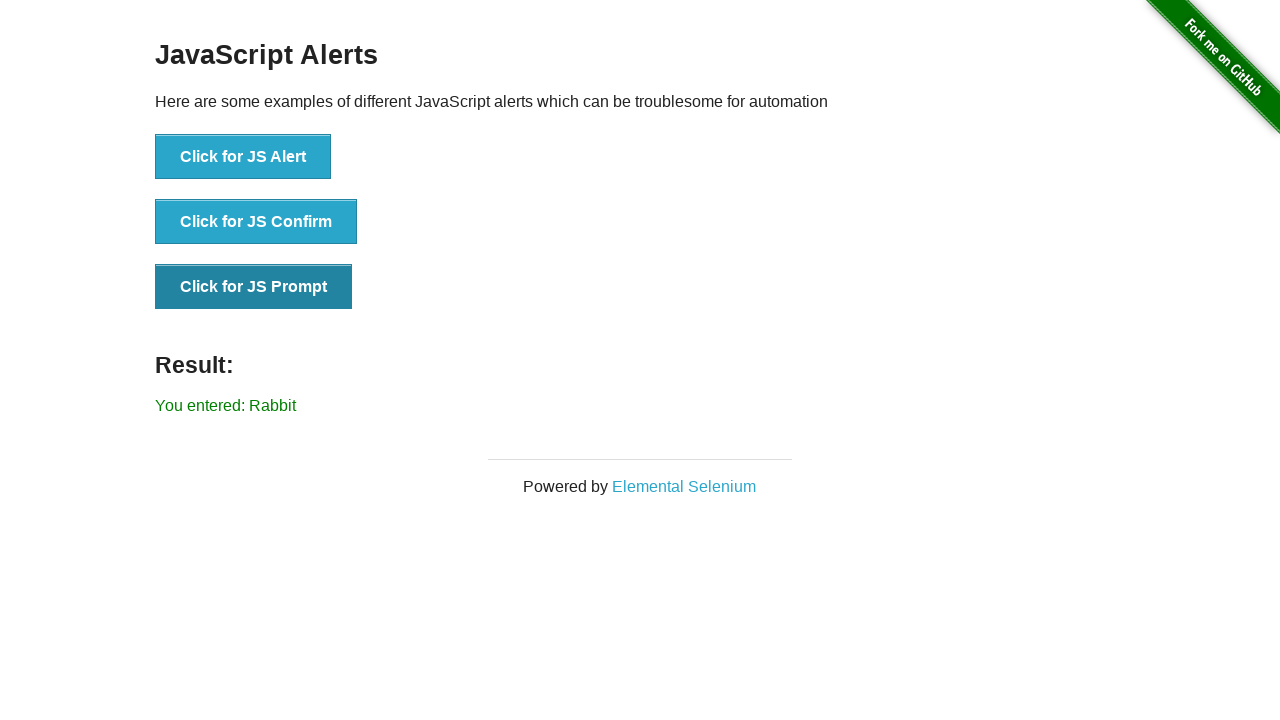

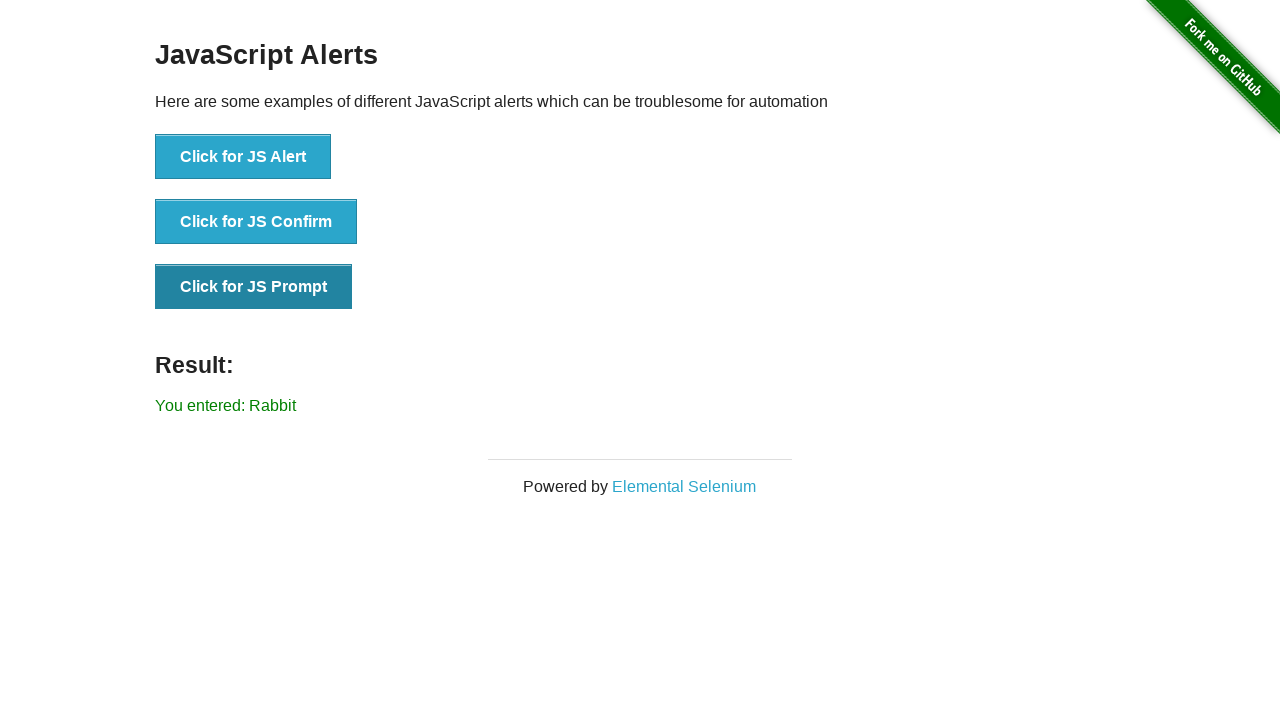